Opens a new tab, navigates to a course page to extract a course name, then returns to the original tab and fills a form field with the extracted course name

Starting URL: https://rahulshettyacademy.com/angularpractice/

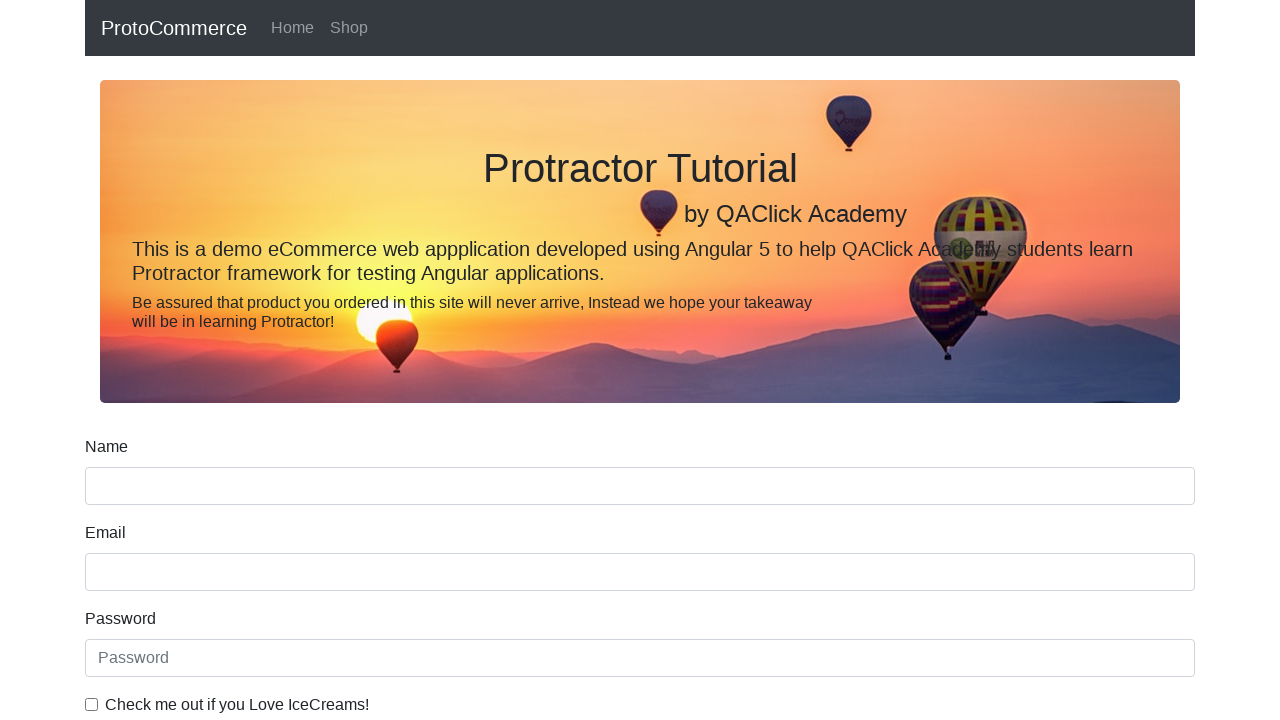

Opened a new tab
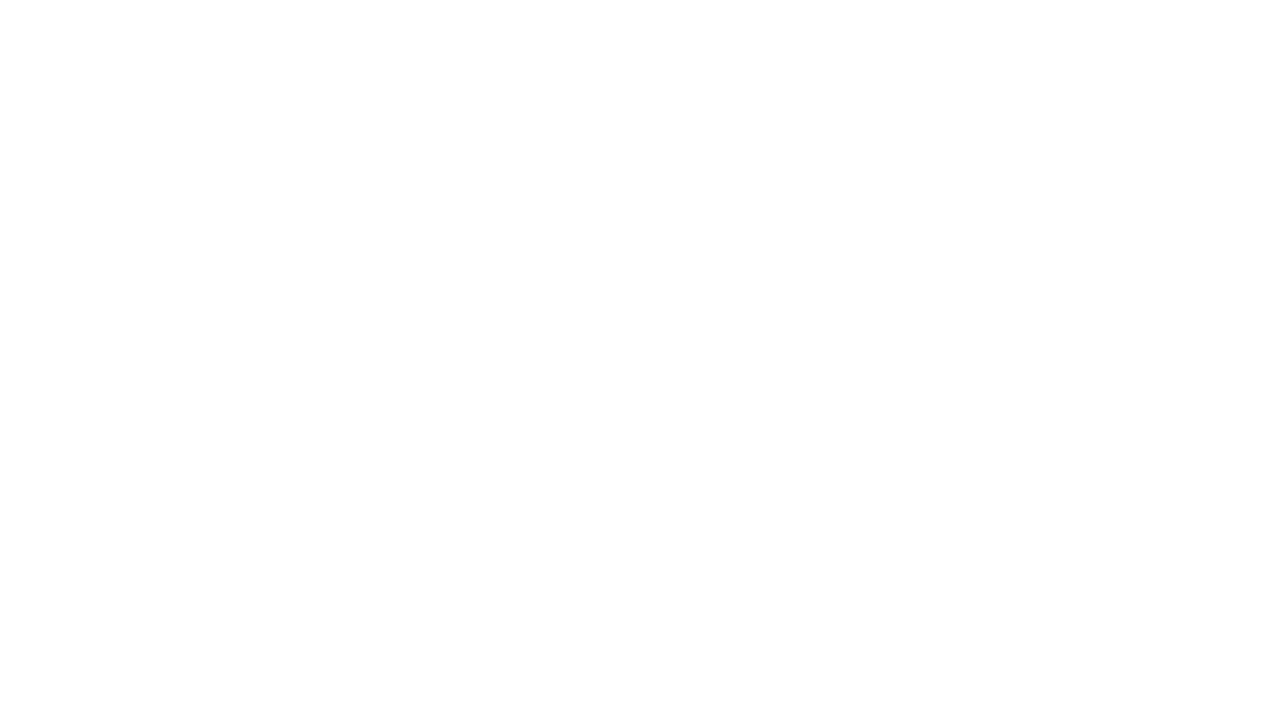

Navigated to Rahul Shetty Academy homepage in new tab
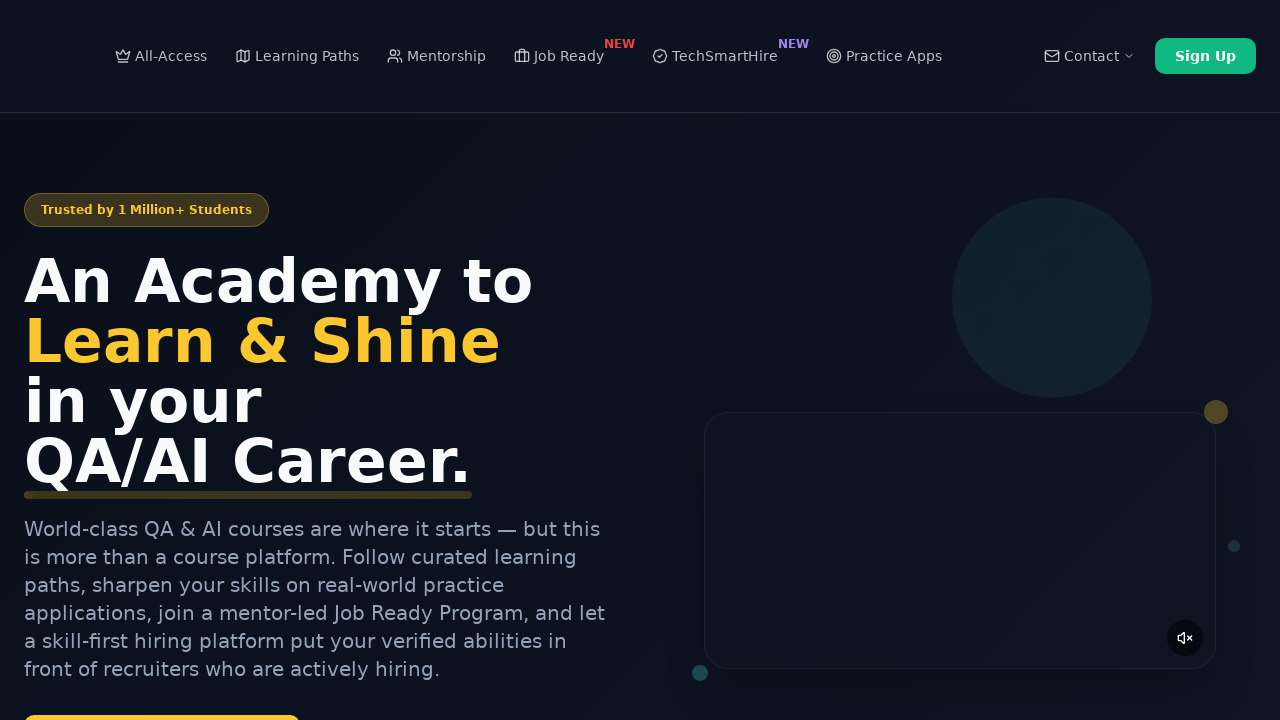

Located course links on the page
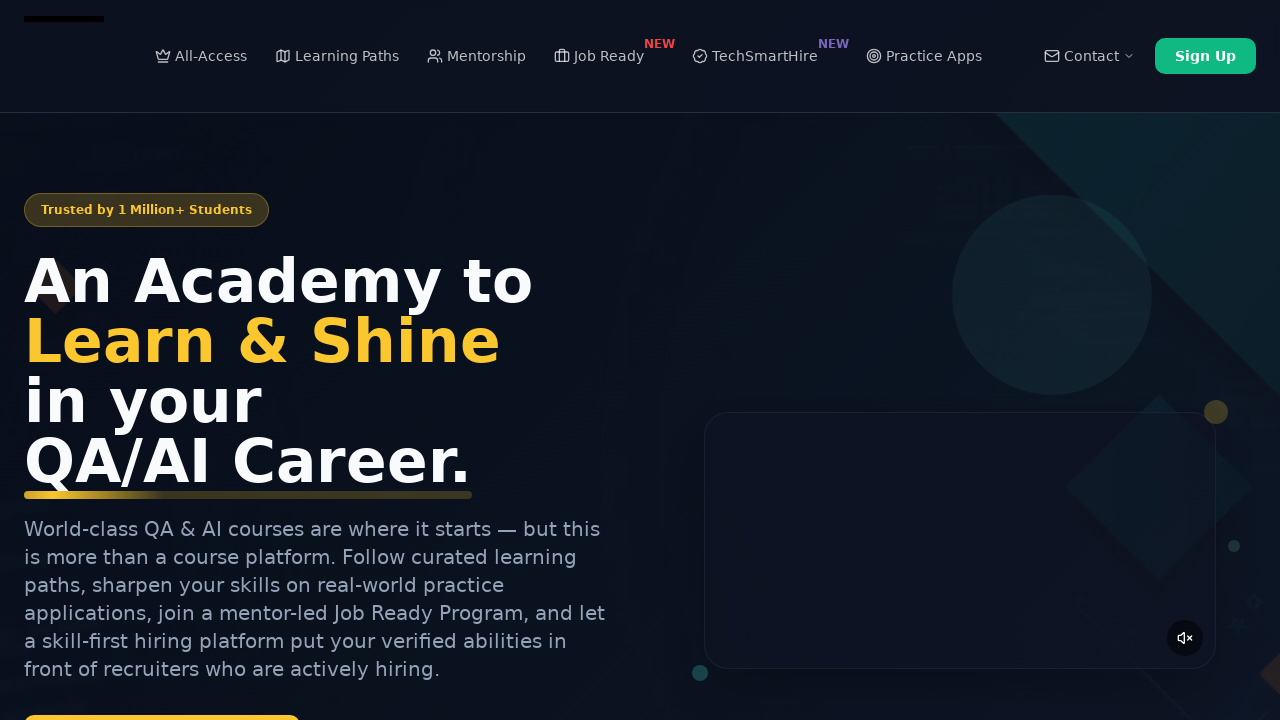

Extracted course name: Playwright Testing
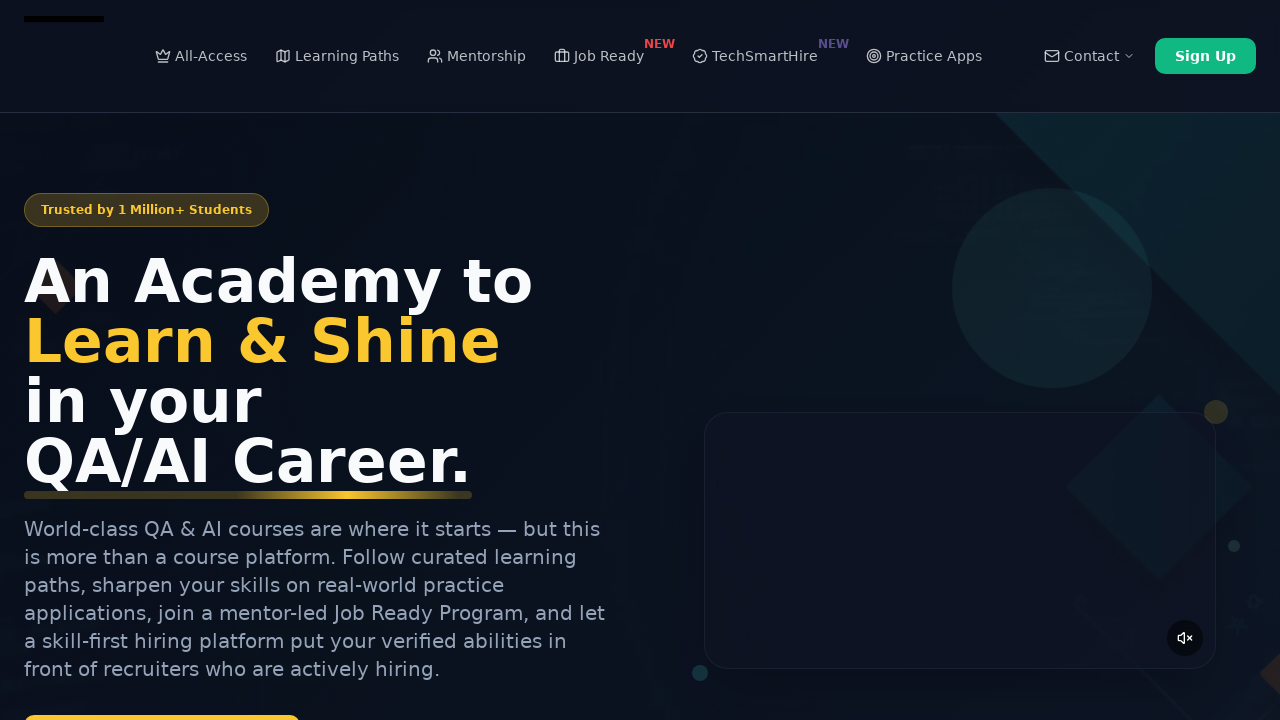

Closed the new tab and returned to original tab
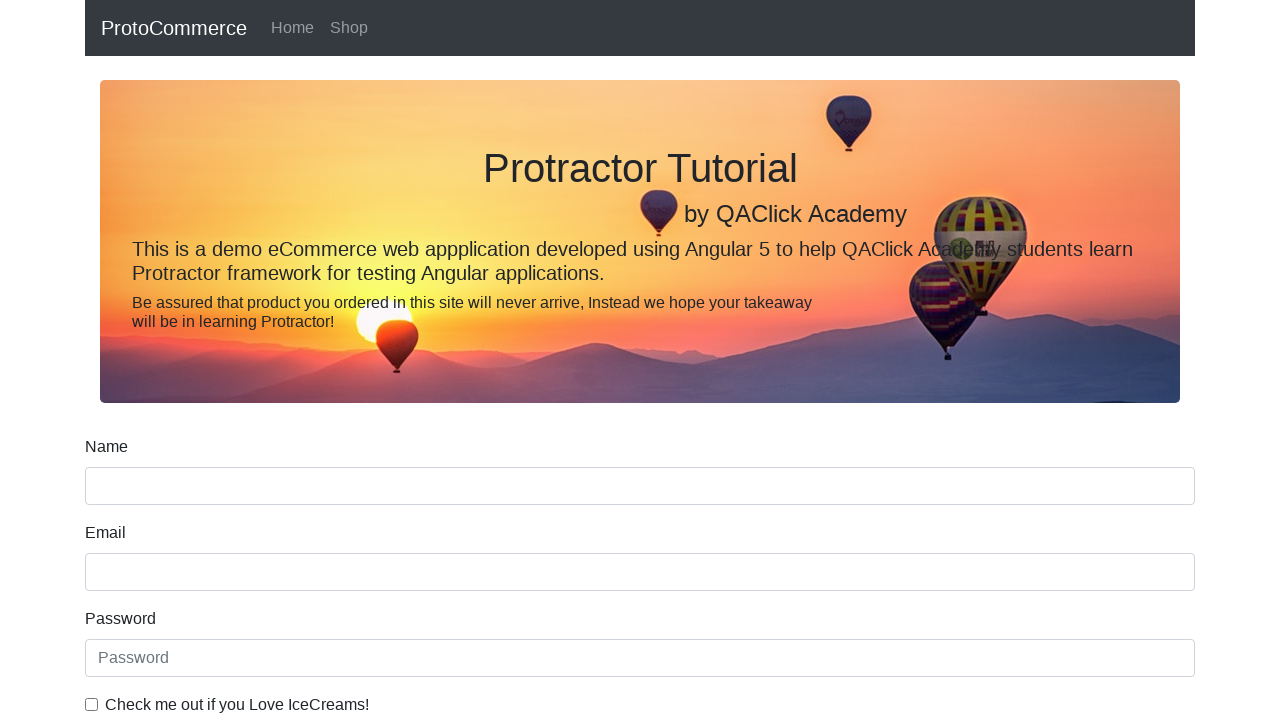

Filled name field with extracted course name: Playwright Testing on [name='name']
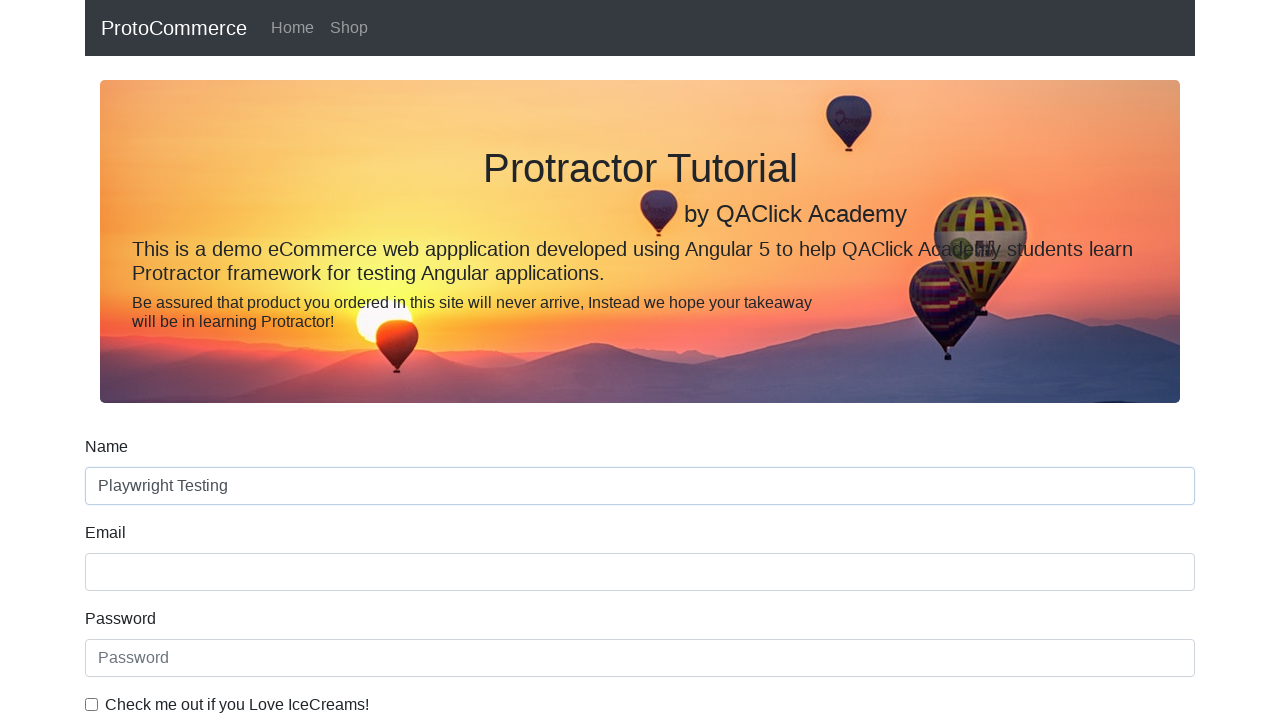

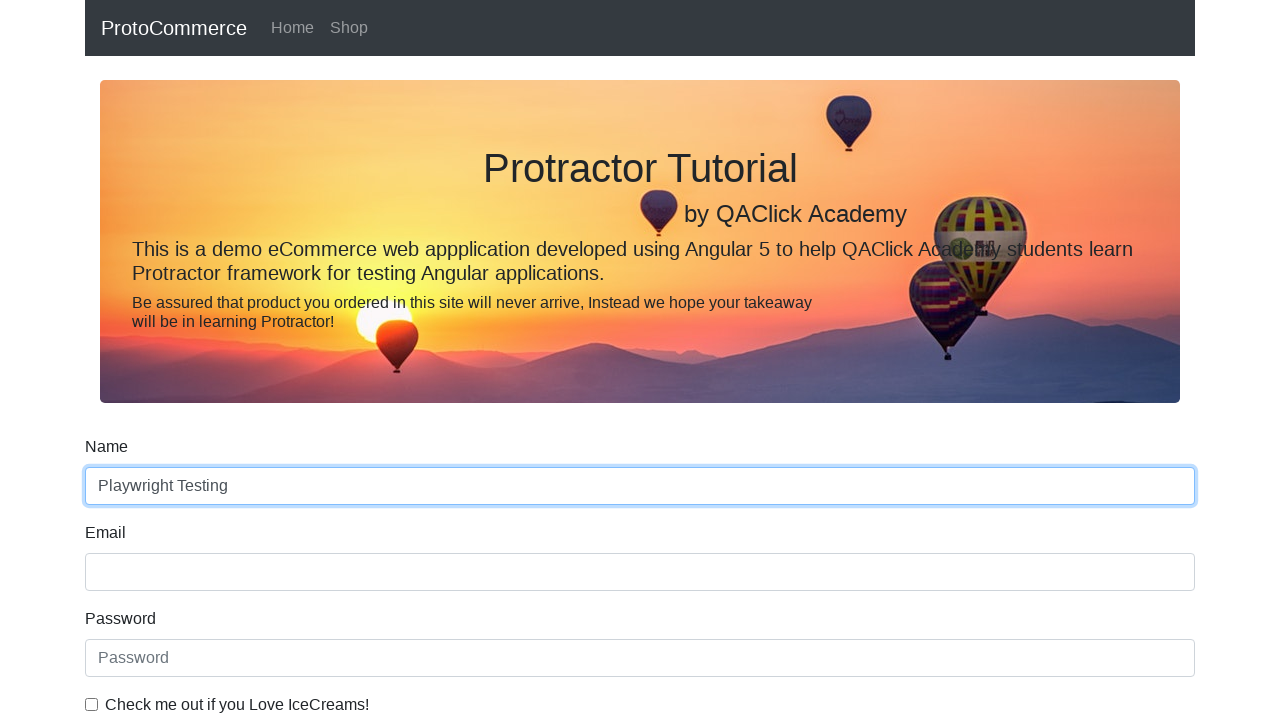